Tests the Add/Remove Elements functionality on the-internet.herokuapp.com by navigating to the page, clicking to add an element, and then clicking to remove it.

Starting URL: http://the-internet.herokuapp.com/

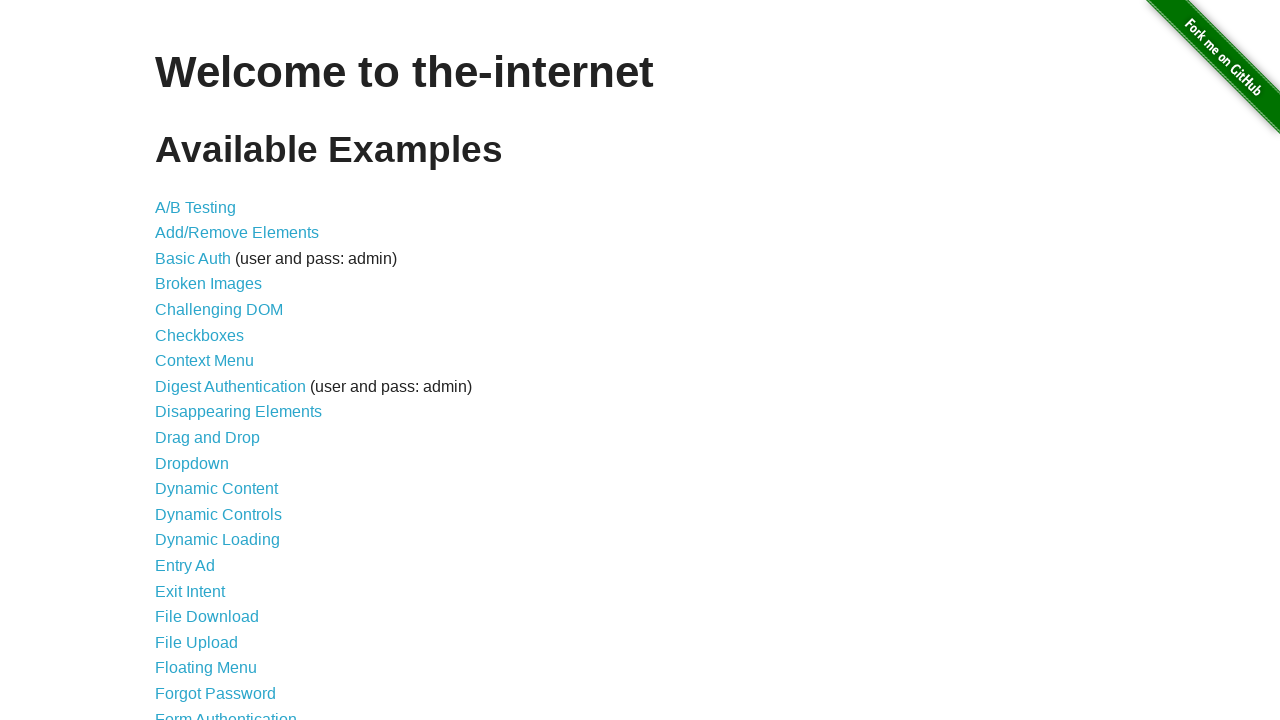

Clicked on 'Add/Remove Elements' link at (237, 233) on xpath=//a[contains(text(),'Add/Remove Elements')]
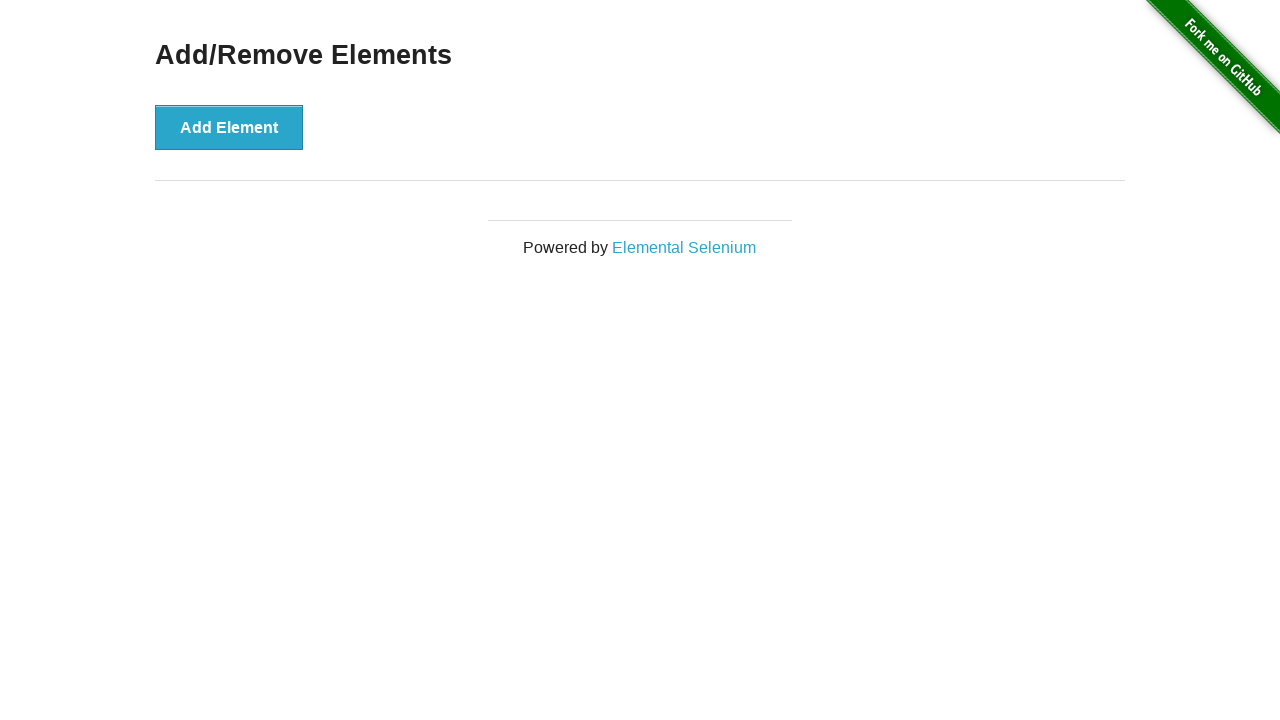

Waited for 'Add Element' button to load
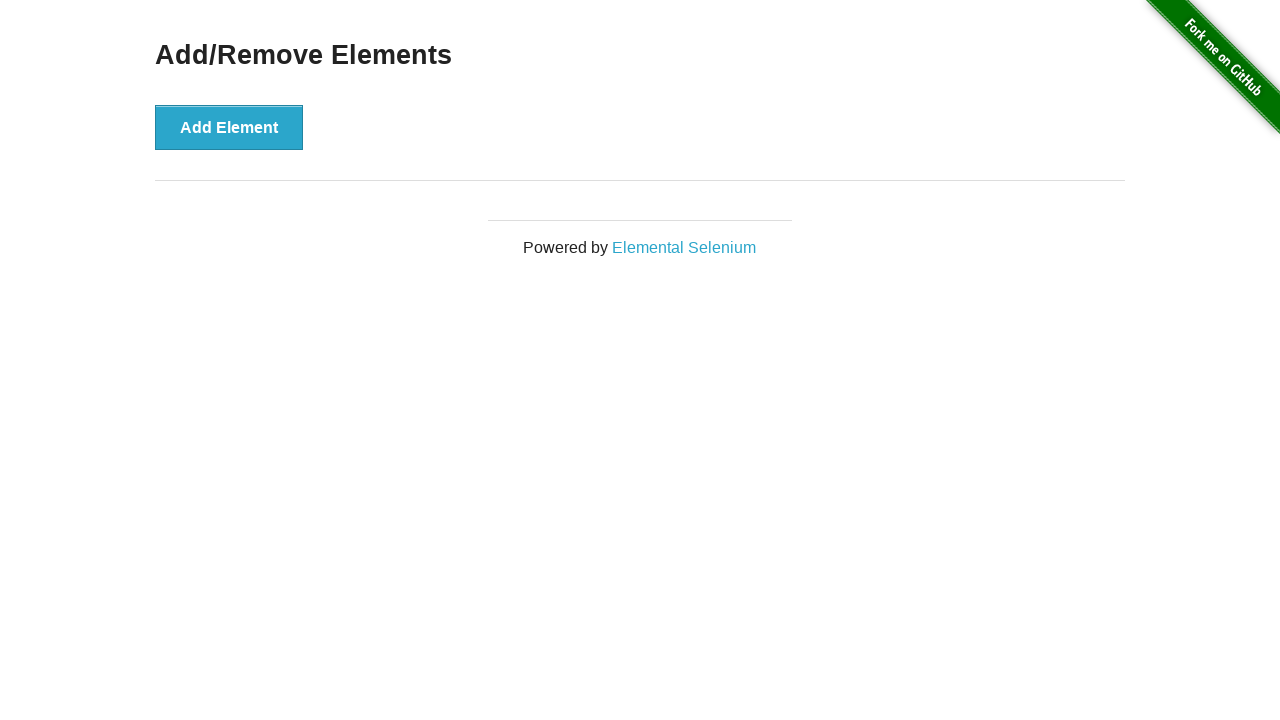

Clicked 'Add Element' button to add a new element at (229, 127) on xpath=//button[contains(text(),'Add Element')]
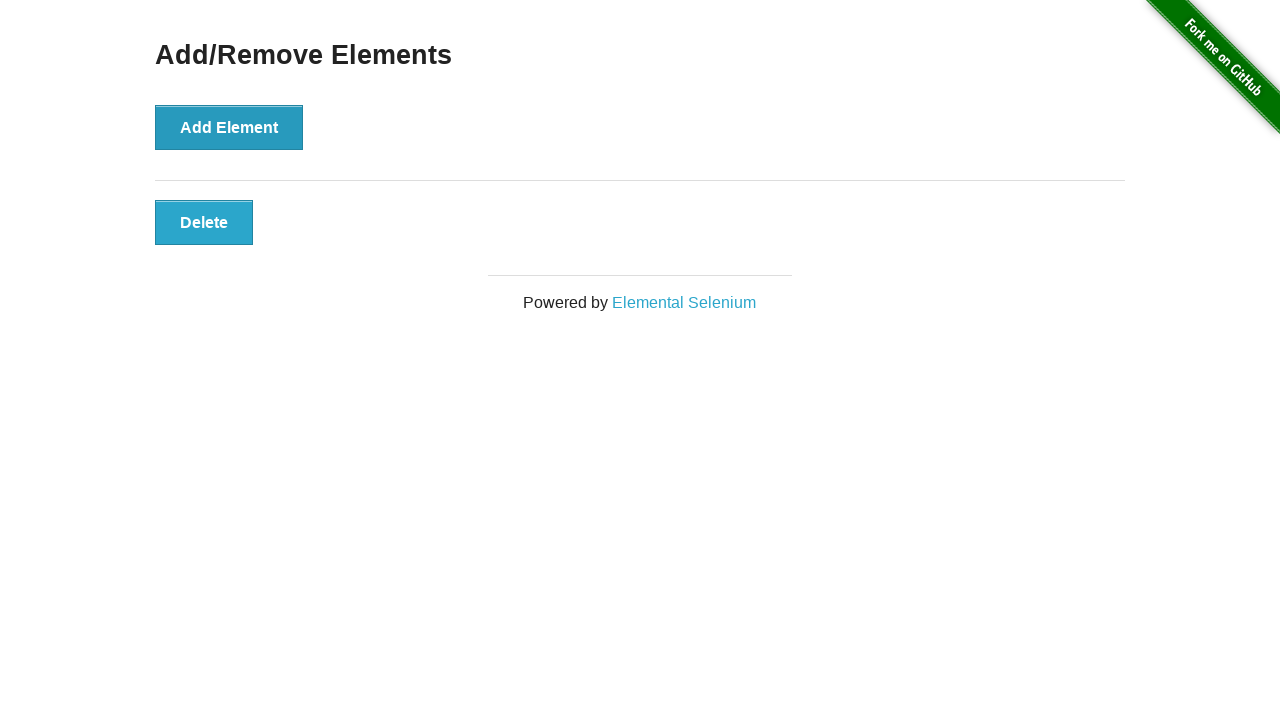

Waited for newly added element to appear
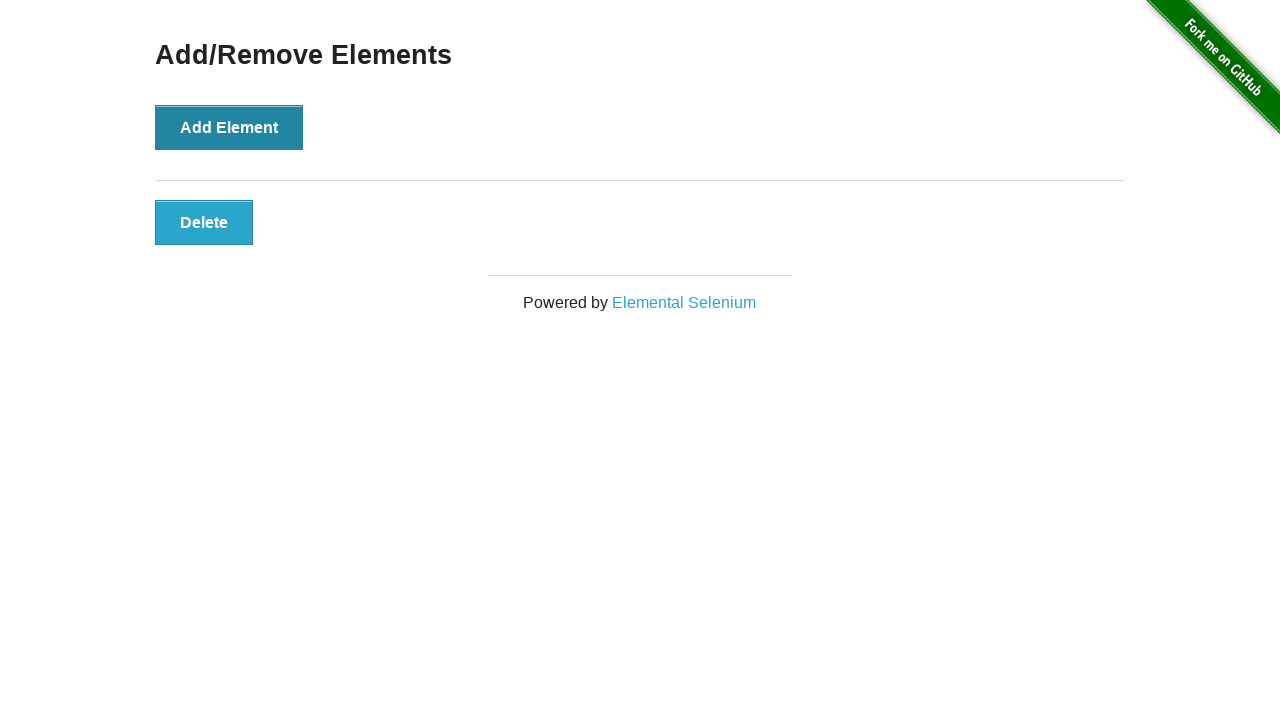

Clicked remove button to delete the added element at (204, 222) on button.added-manually
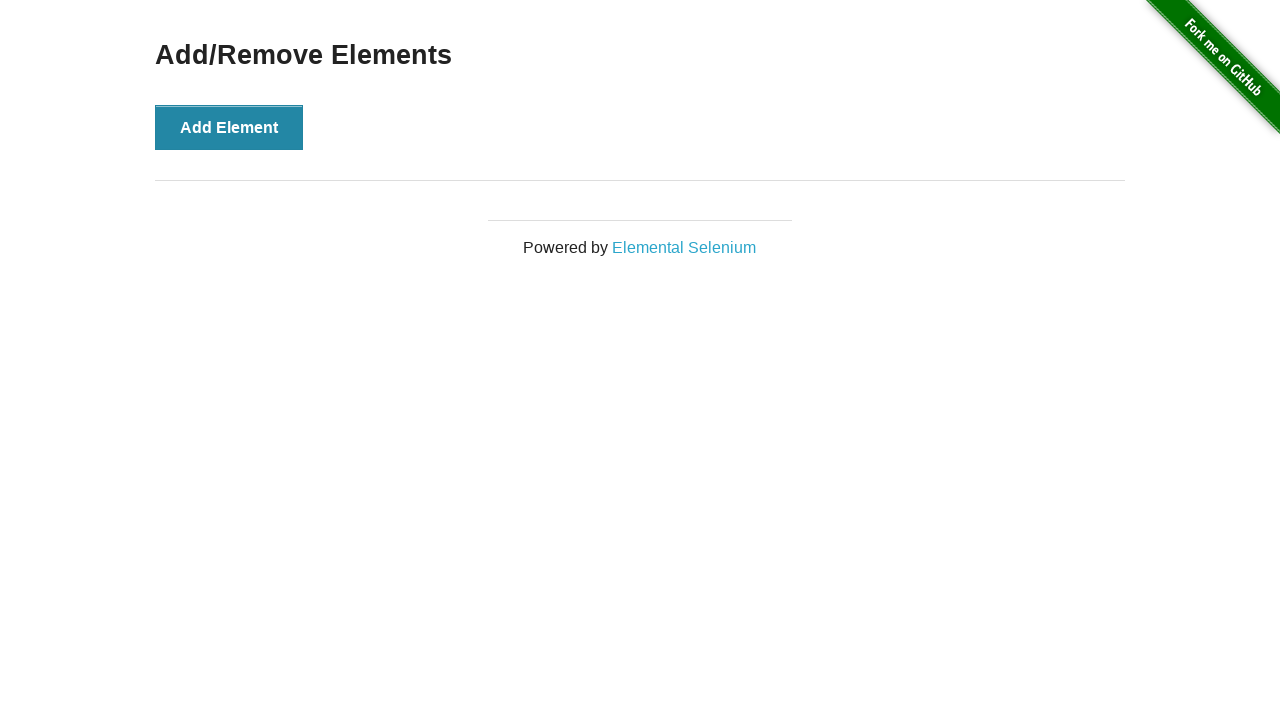

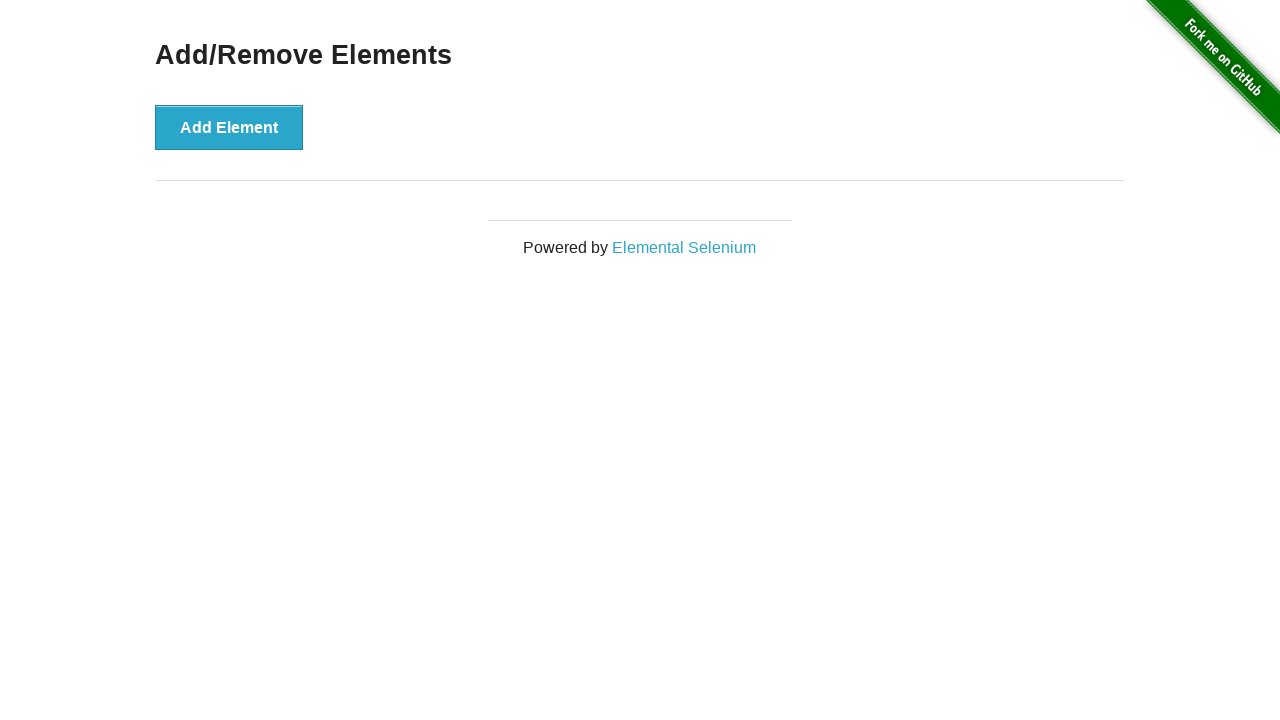